Tests file upload functionality by selecting a file and submitting the upload form

Starting URL: https://the-internet.herokuapp.com/upload

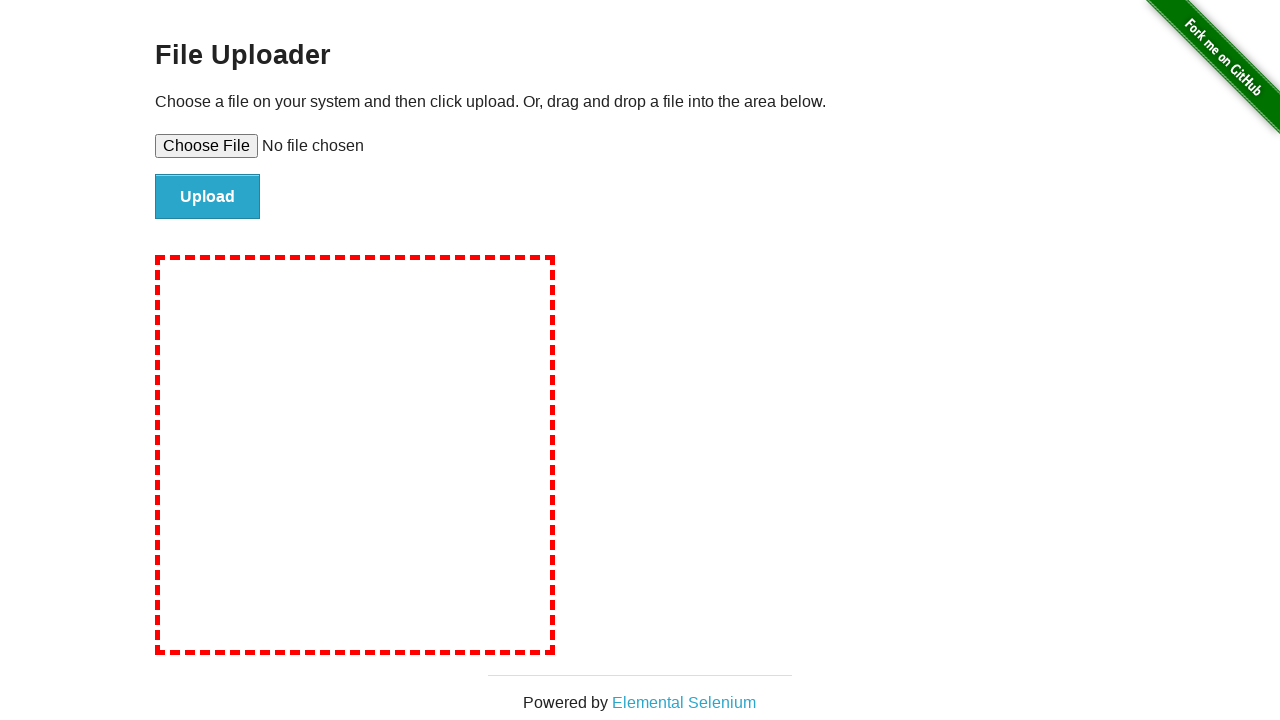

Created temporary test file for upload
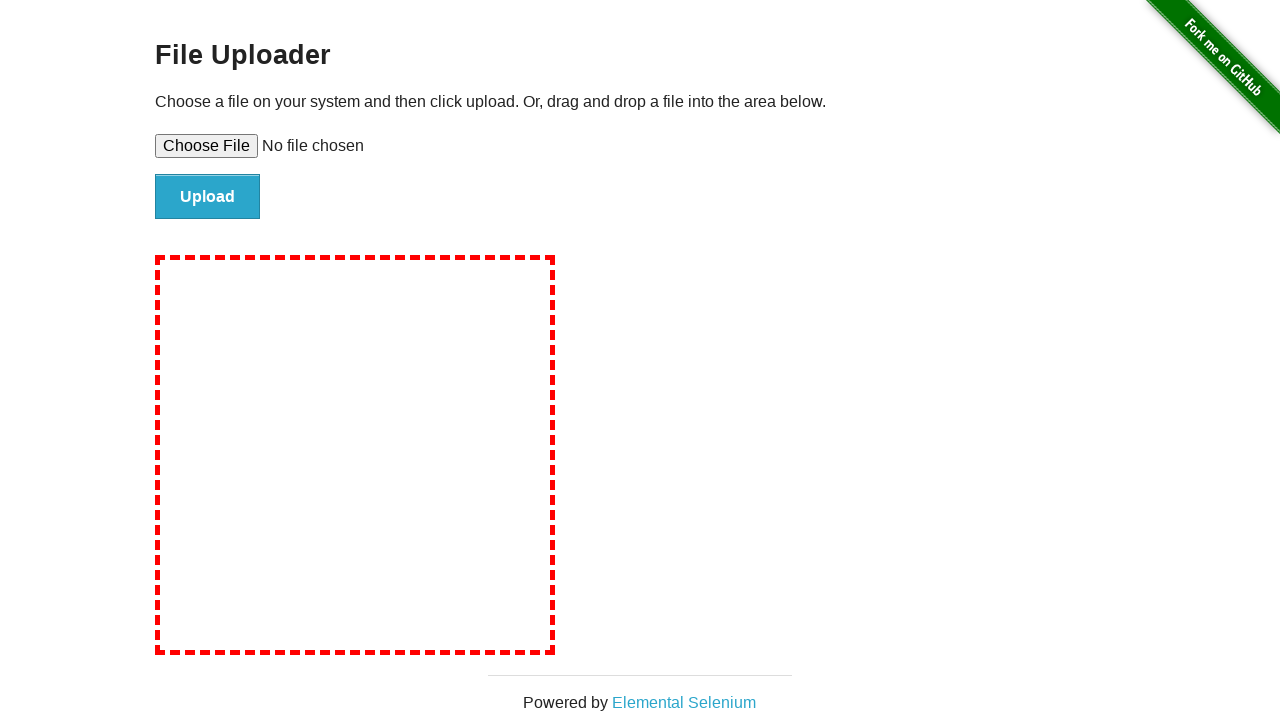

Selected test file in upload input field
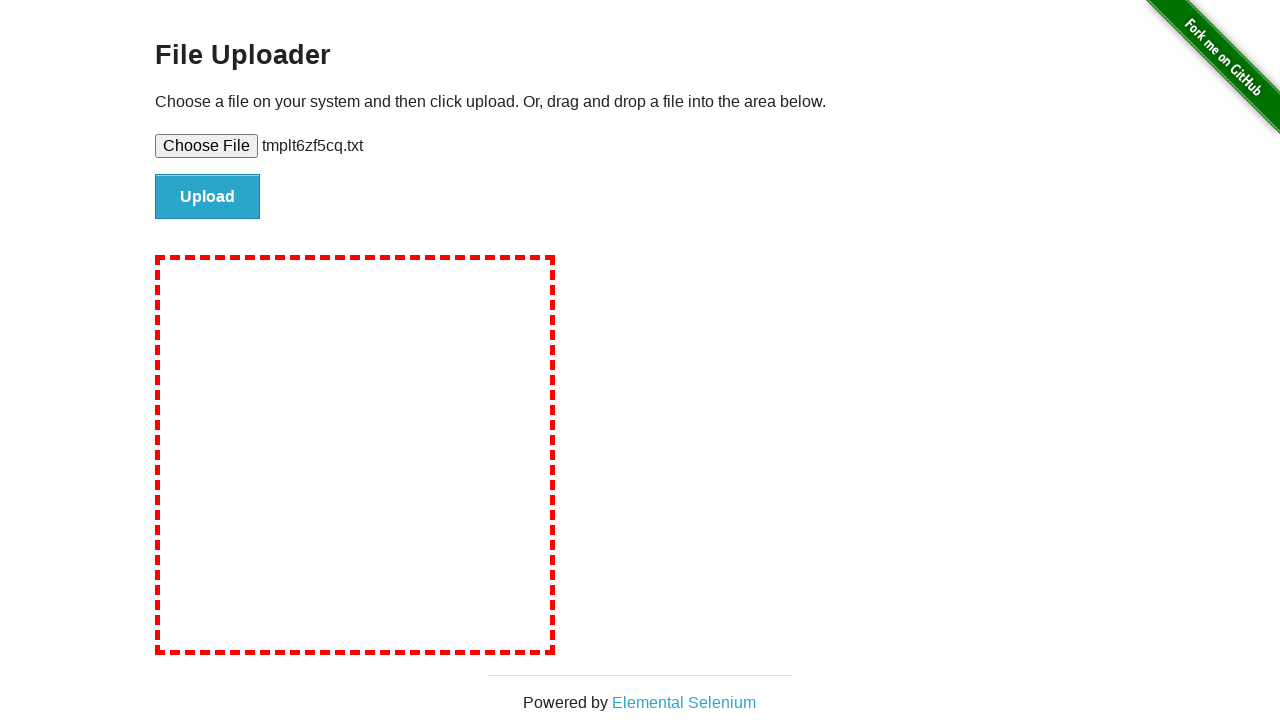

Clicked submit button to upload file at (208, 197) on input#file-submit
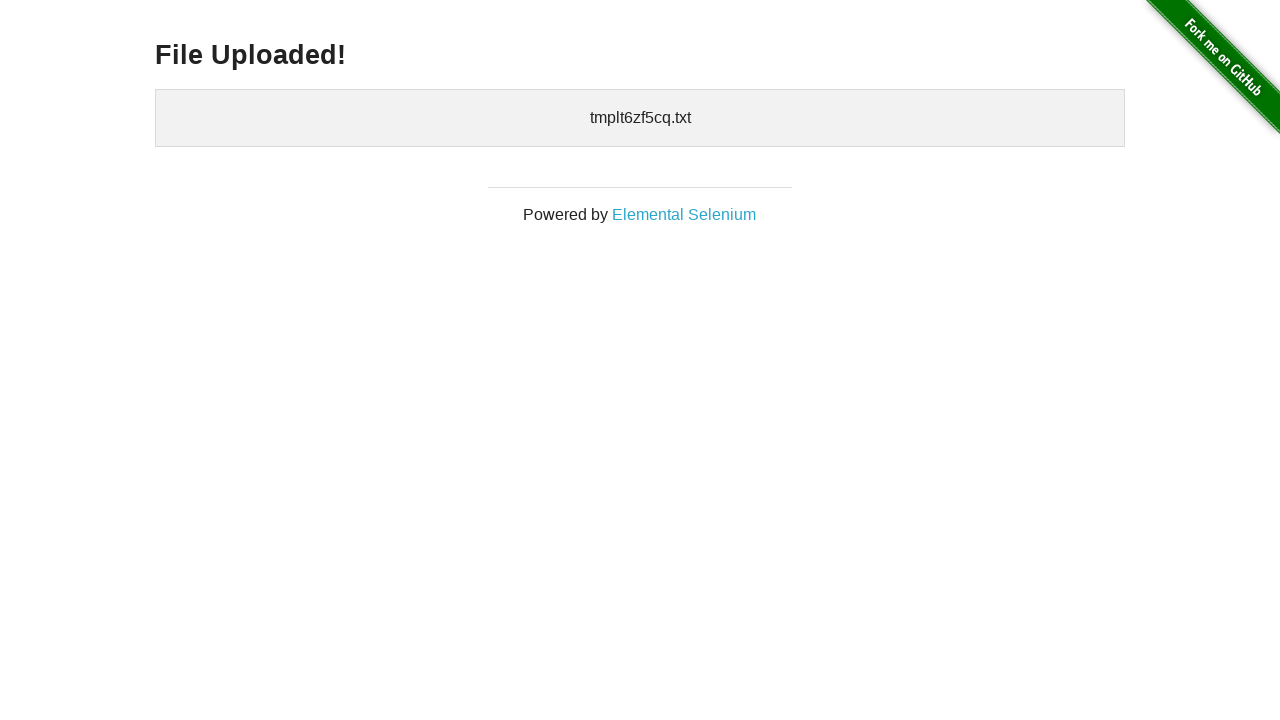

Cleaned up temporary file
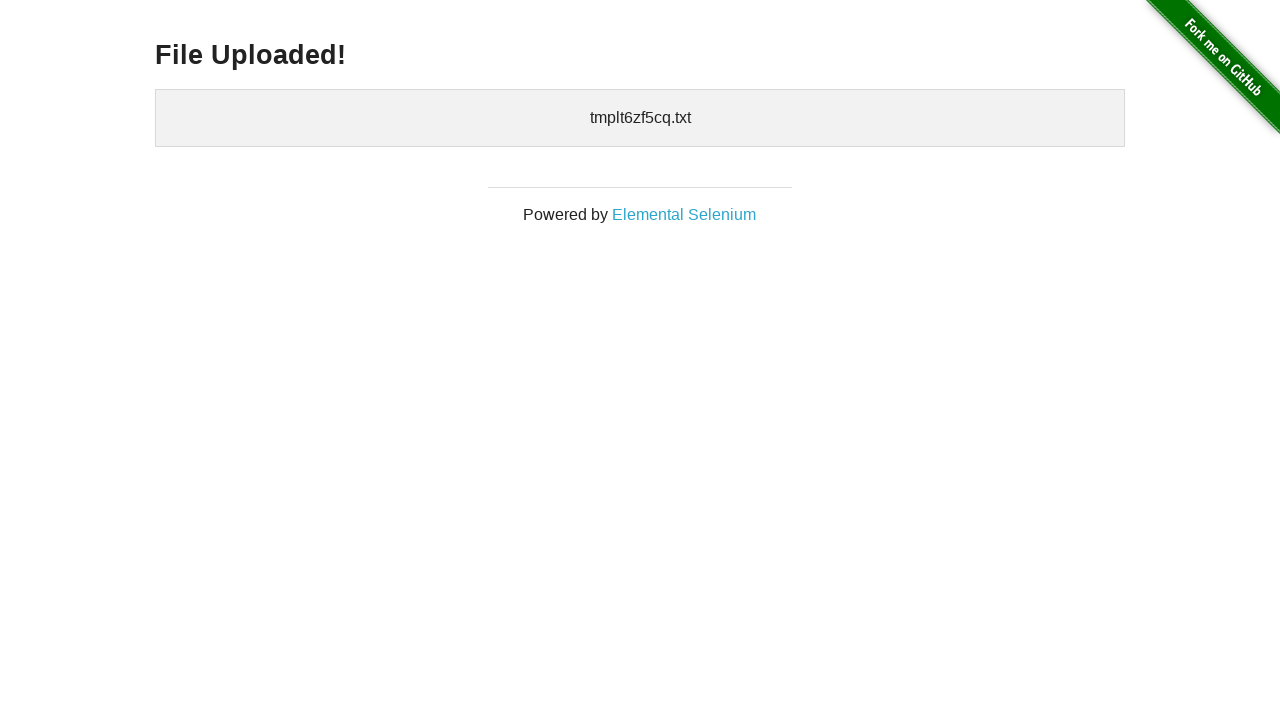

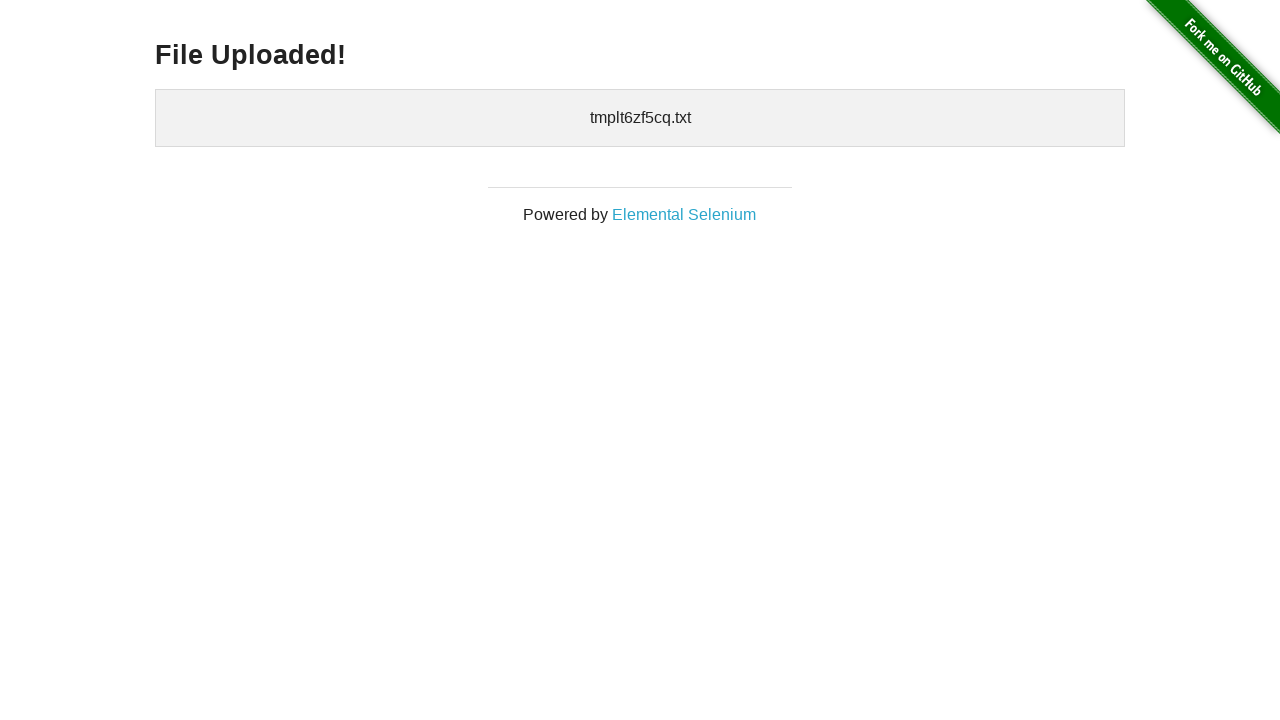